Tests various alert handling scenarios including simple alerts, confirm dialogs, prompt alerts, and sweet alerts on a demo page

Starting URL: https://leafground.com/alert.xhtml

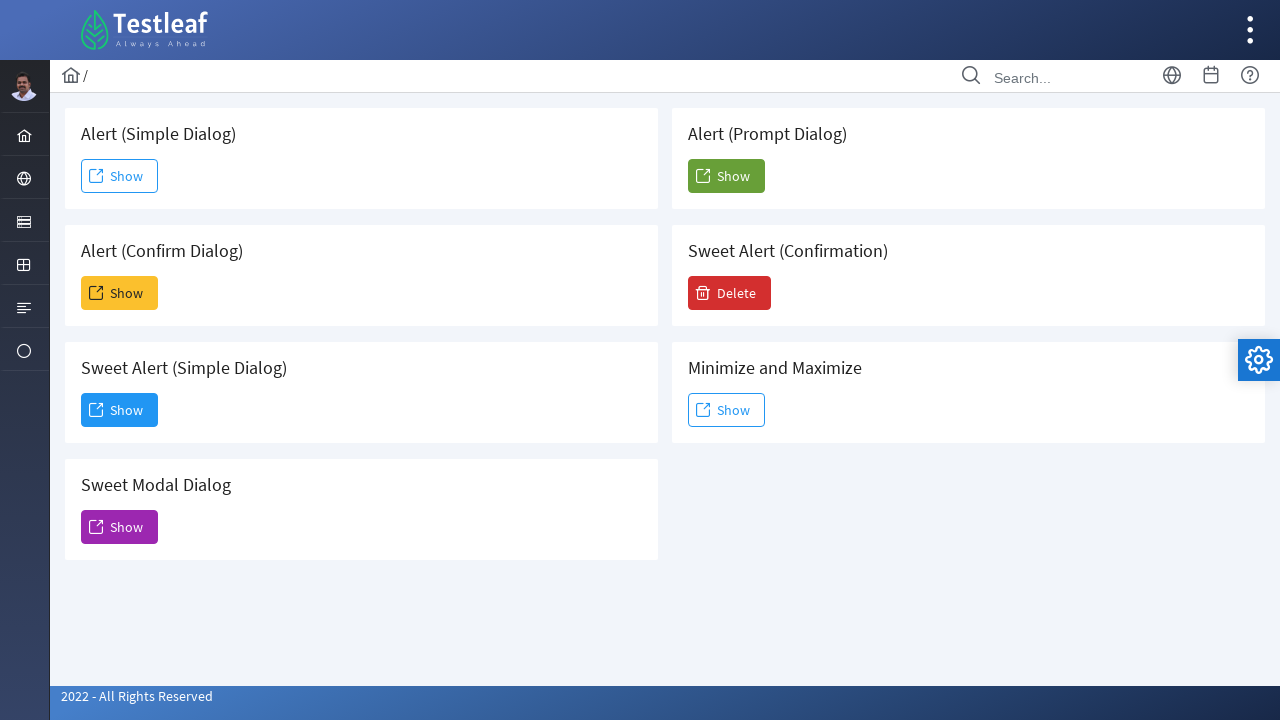

Clicked simple alert button at (120, 176) on #j_idt88\:j_idt91
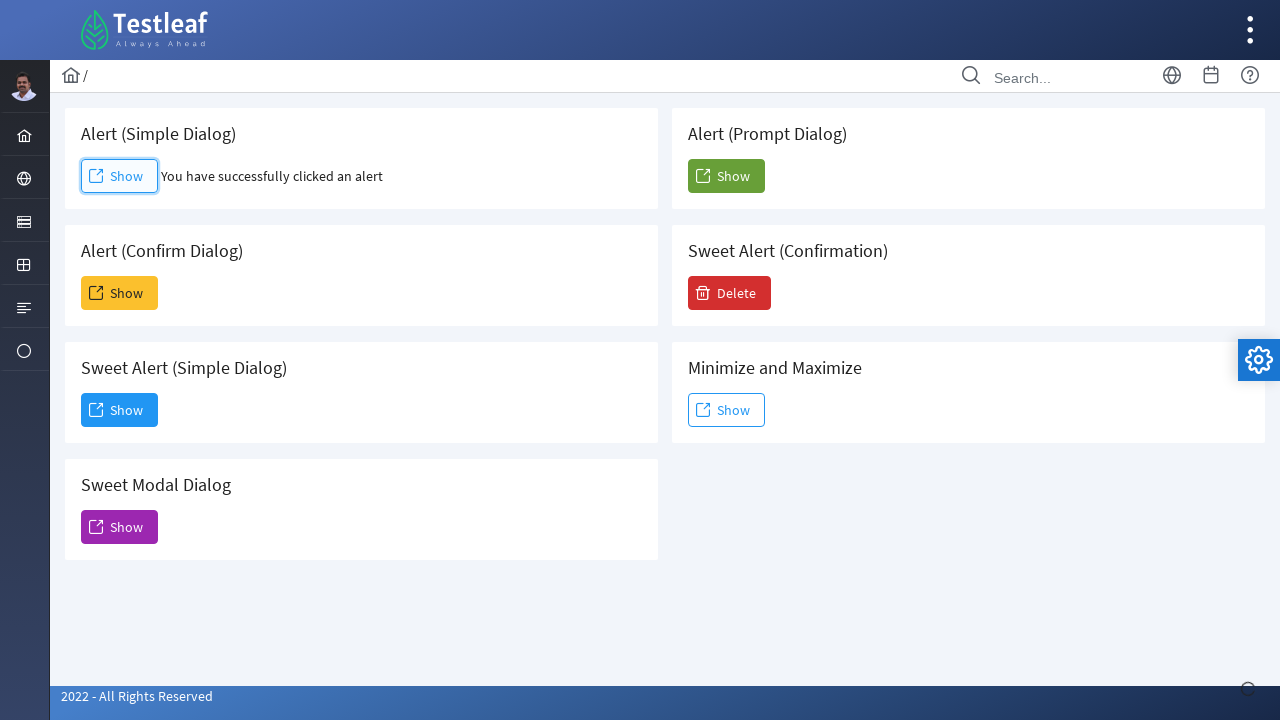

Set up dialog handler to accept simple alert
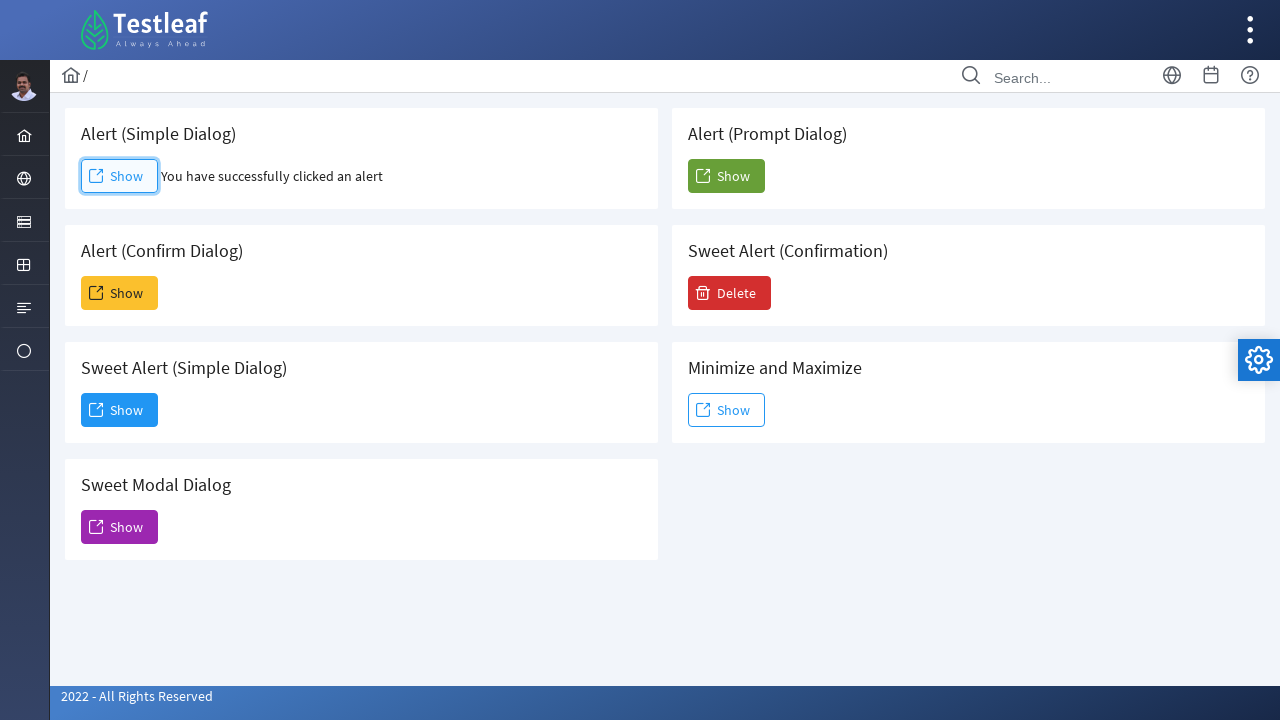

Clicked cancel/dismiss alert button at (120, 293) on #j_idt88\:j_idt93
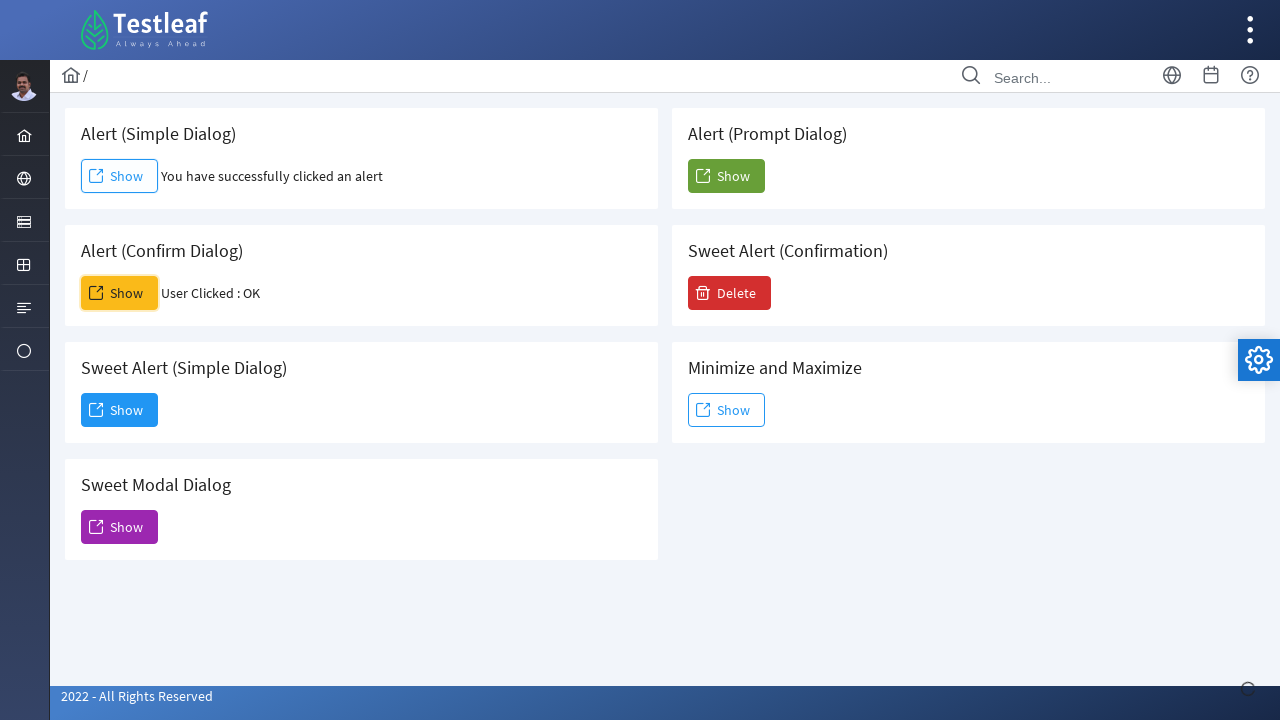

Set up dialog handler to dismiss cancel alert
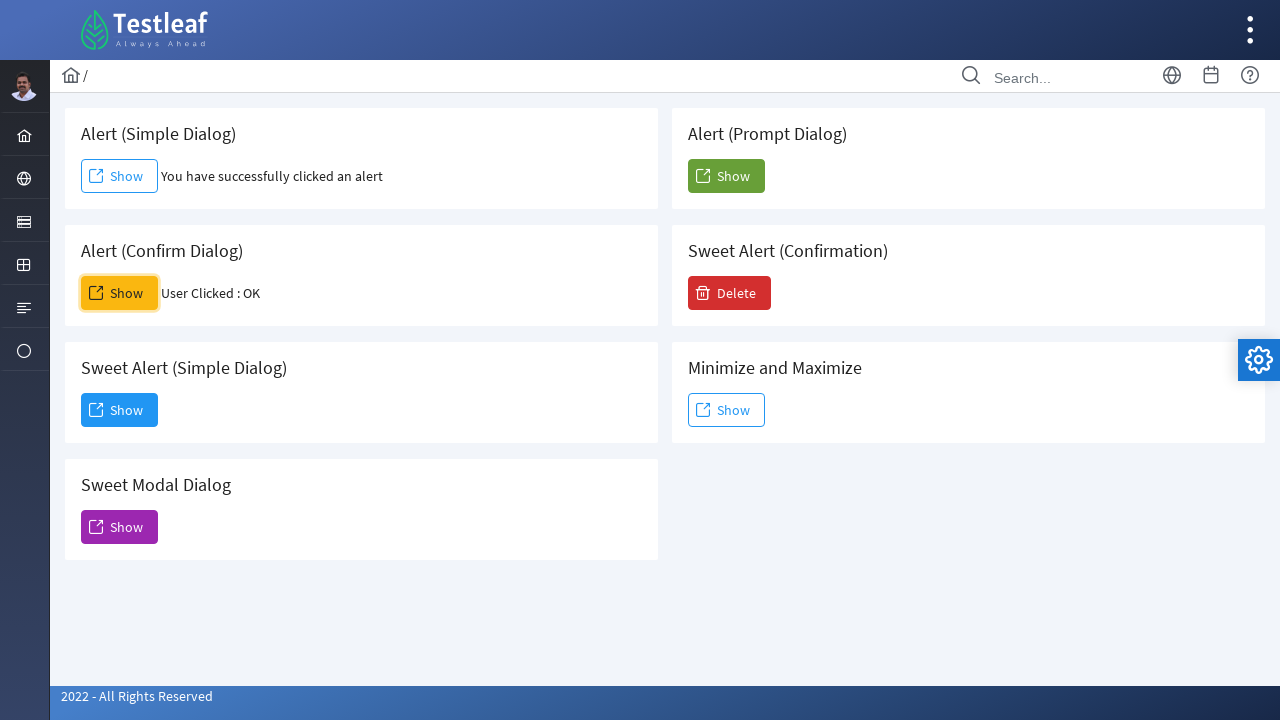

Clicked prompt alert button at (726, 176) on #j_idt88\:j_idt104
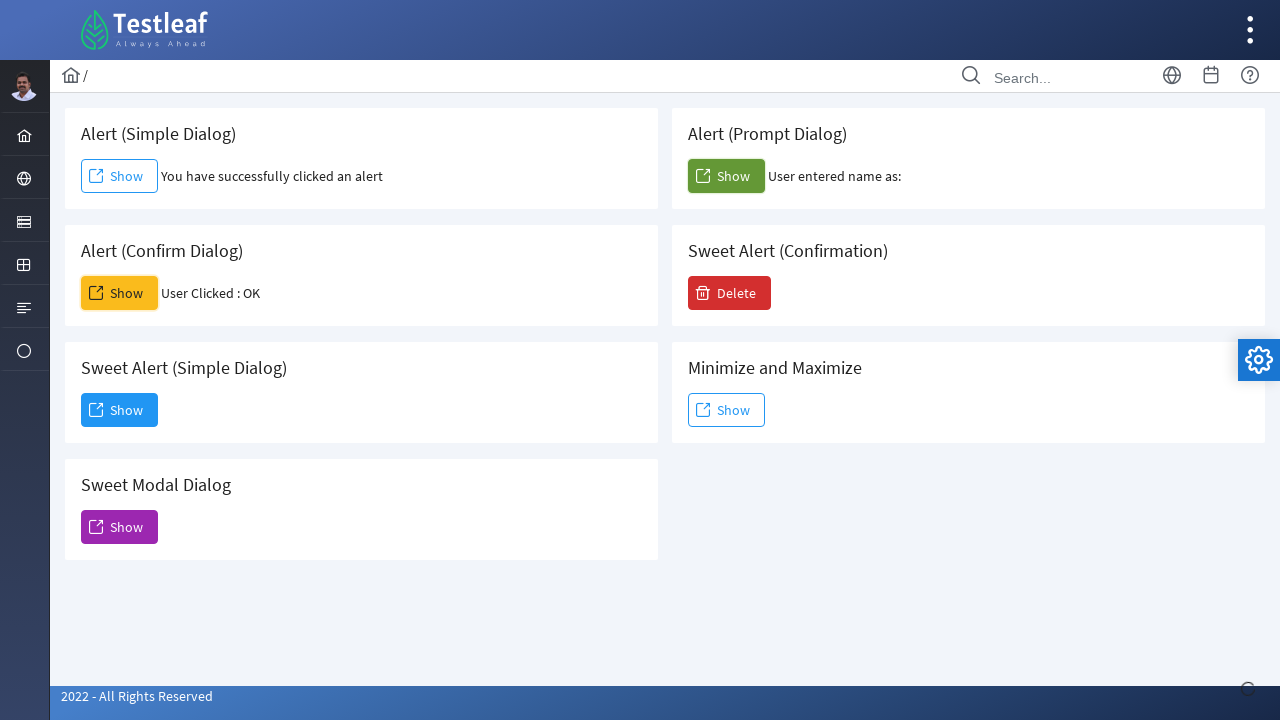

Set up dialog handler to accept prompt alert with text 'Prem'
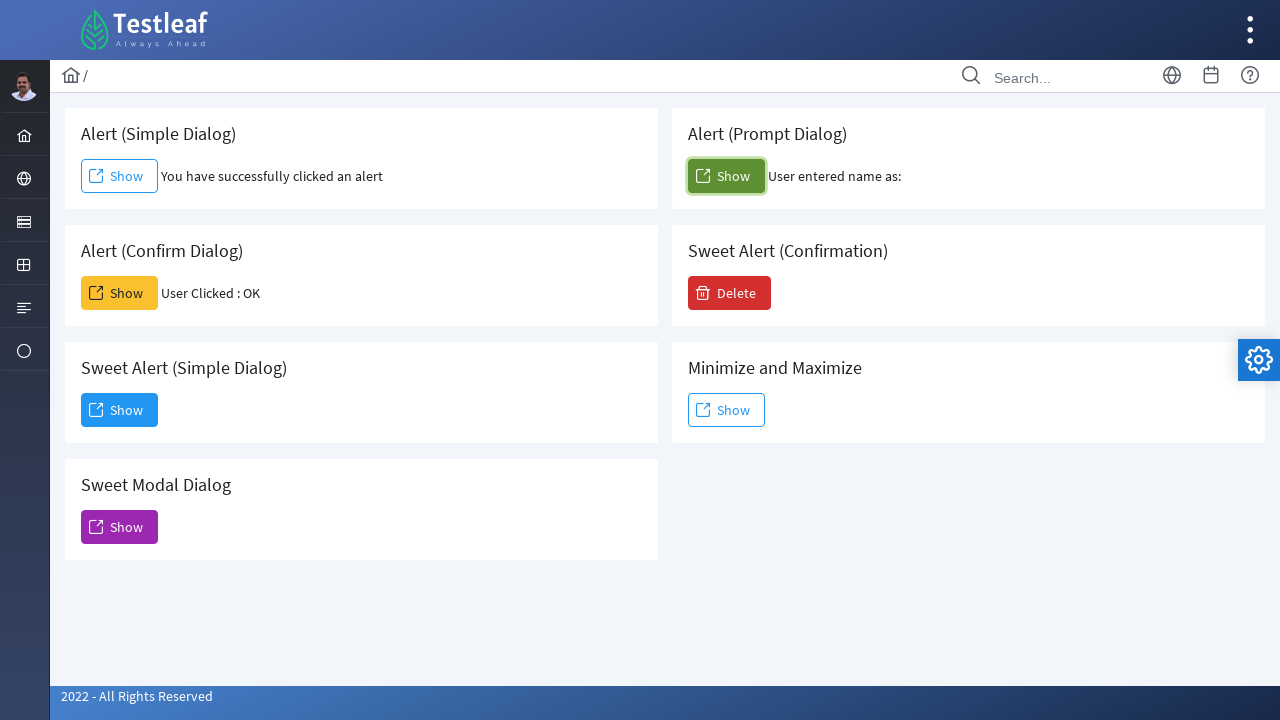

Waited for confirmation result element to appear
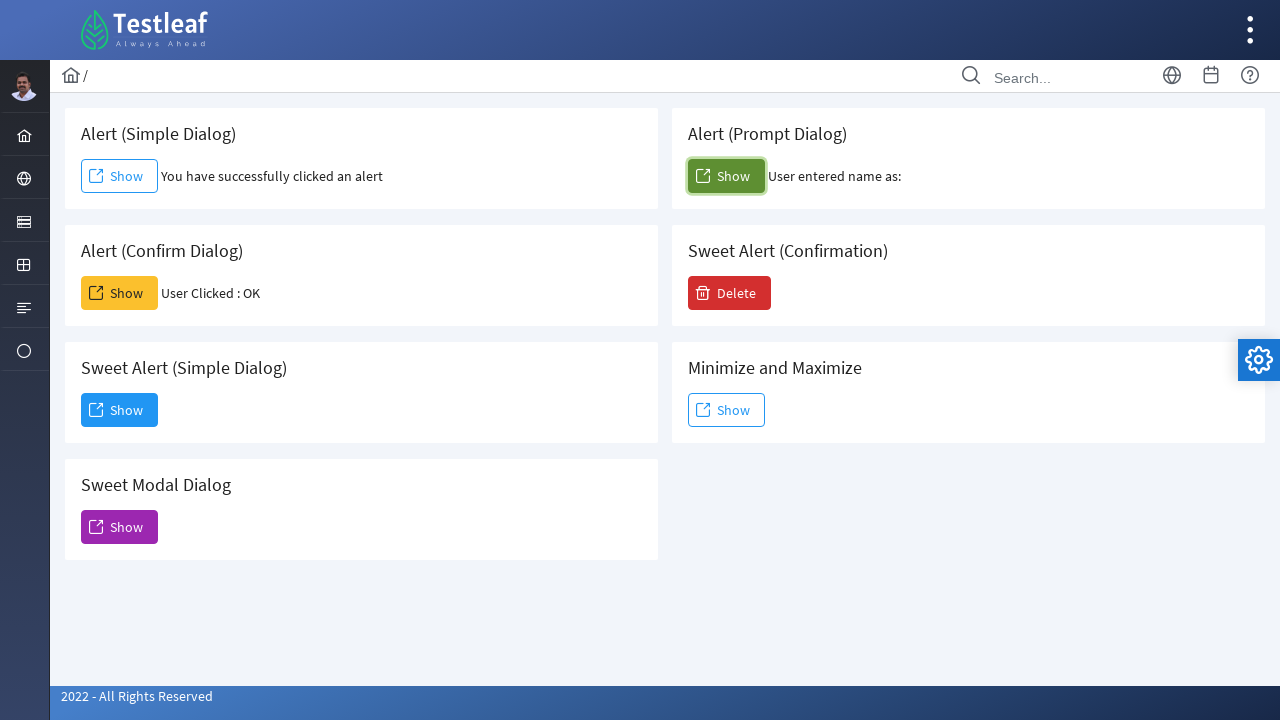

Clicked sweet alert button at (120, 410) on #j_idt88\:j_idt95
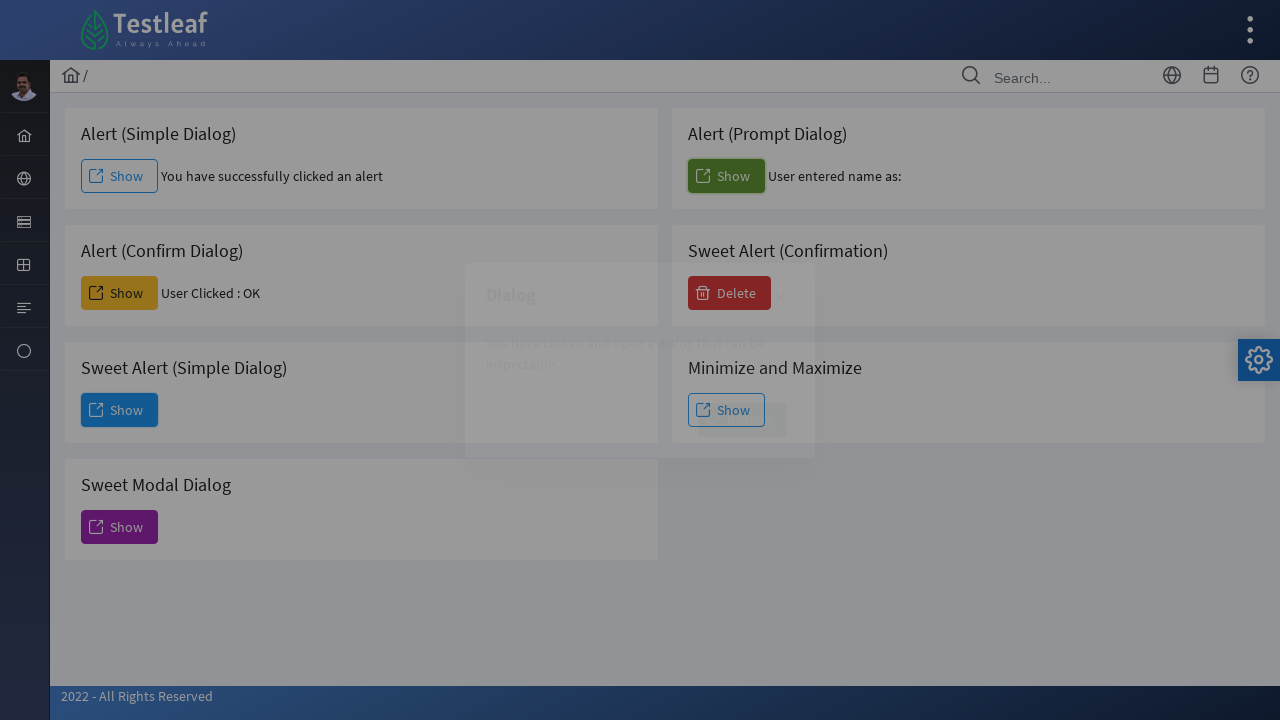

Dismissed sweet alert at (742, 420) on #j_idt88\:j_idt98
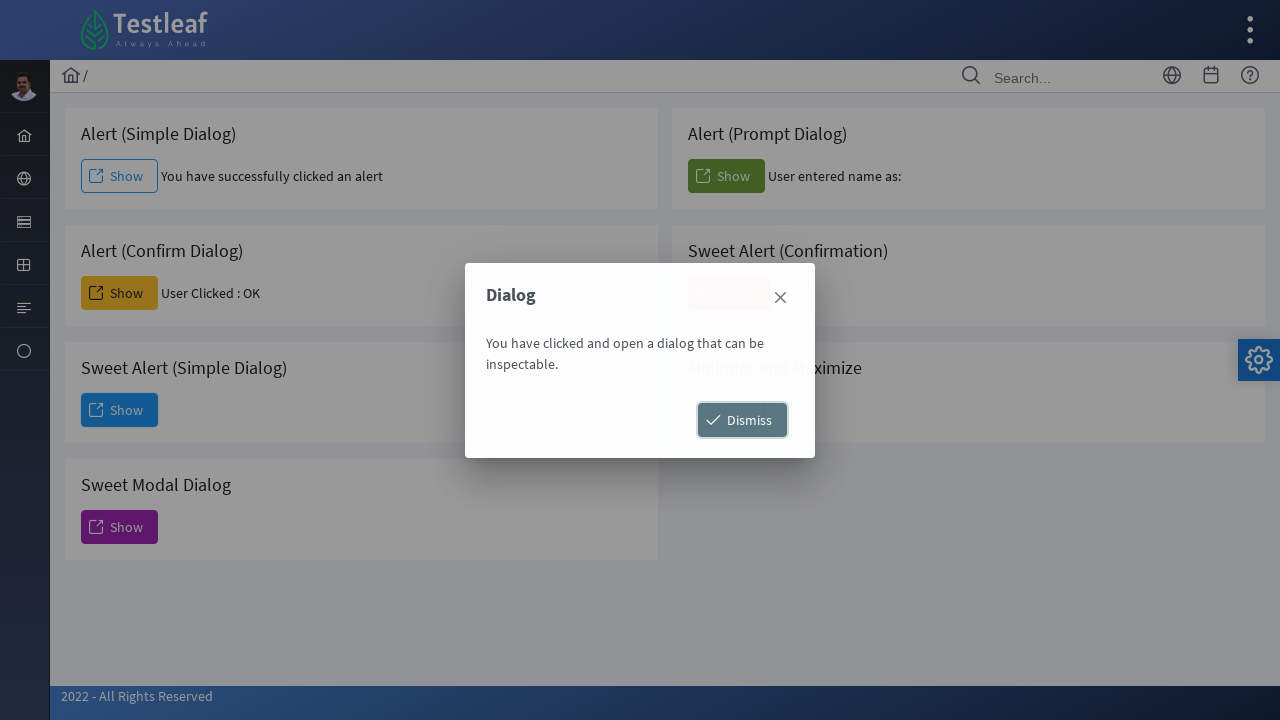

Clicked alert confirmation button at (730, 293) on #j_idt88\:j_idt106
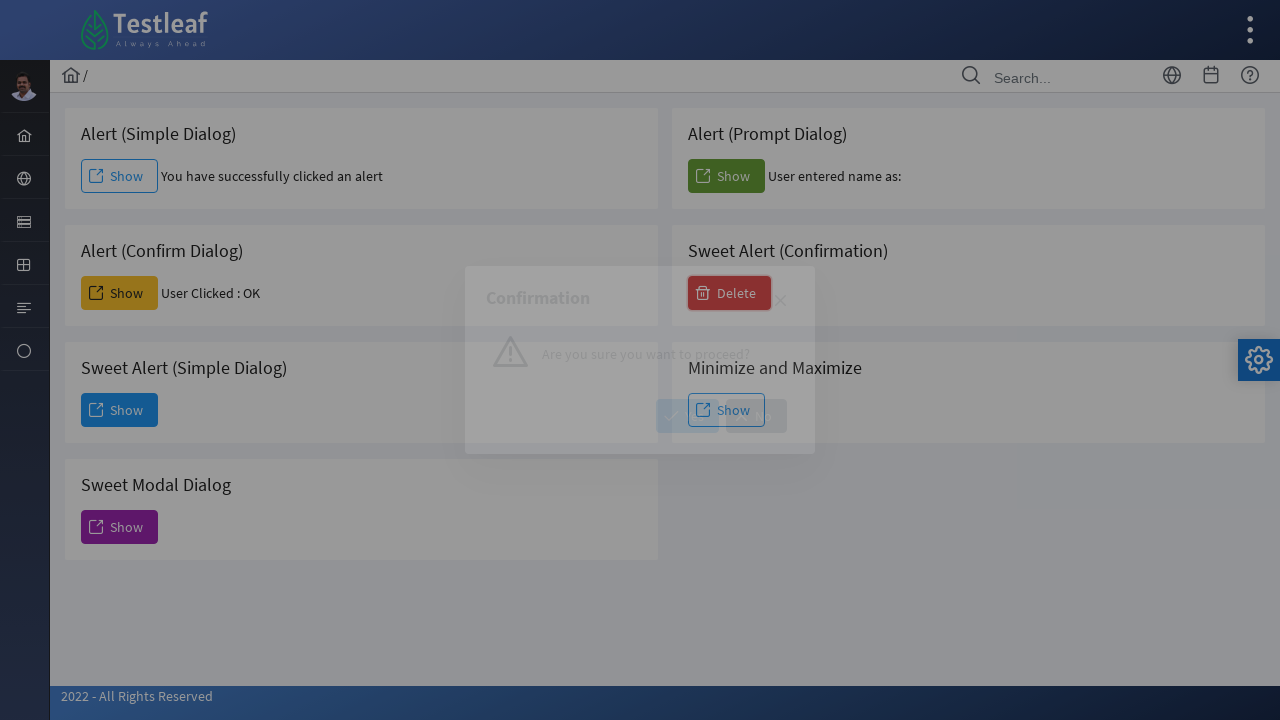

Dismissed alert confirmation at (756, 416) on #j_idt88\:j_idt109
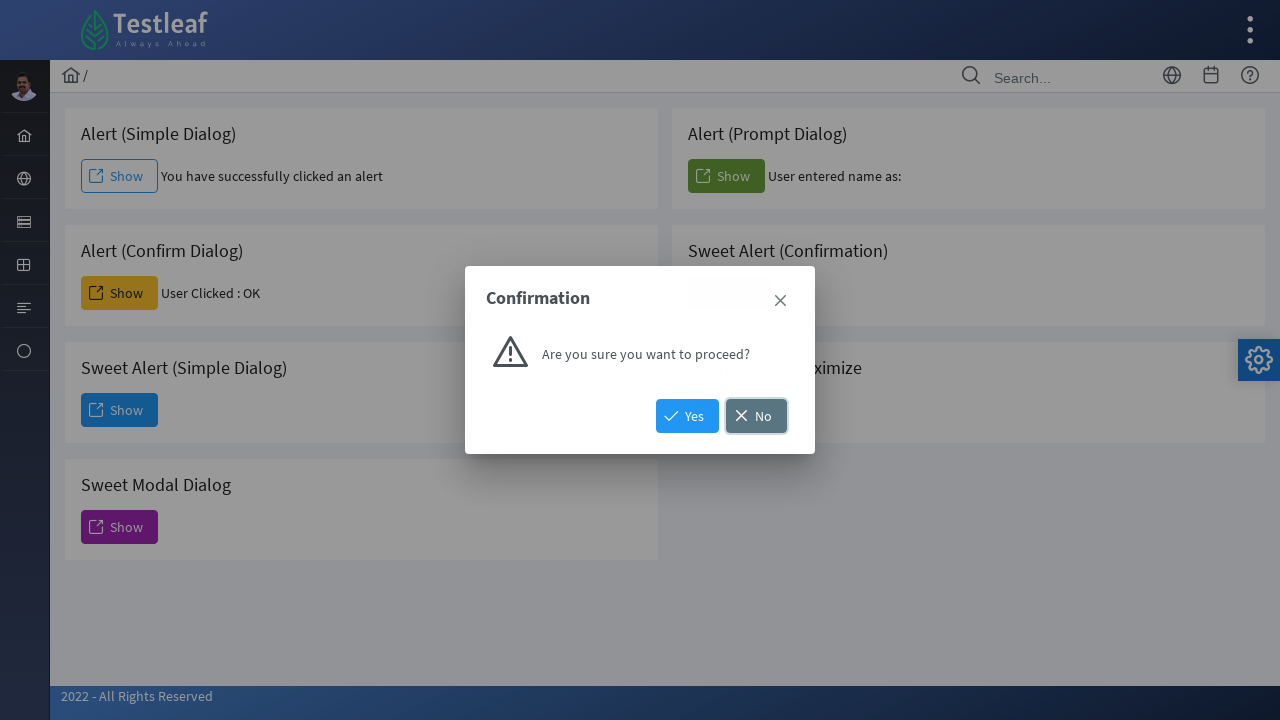

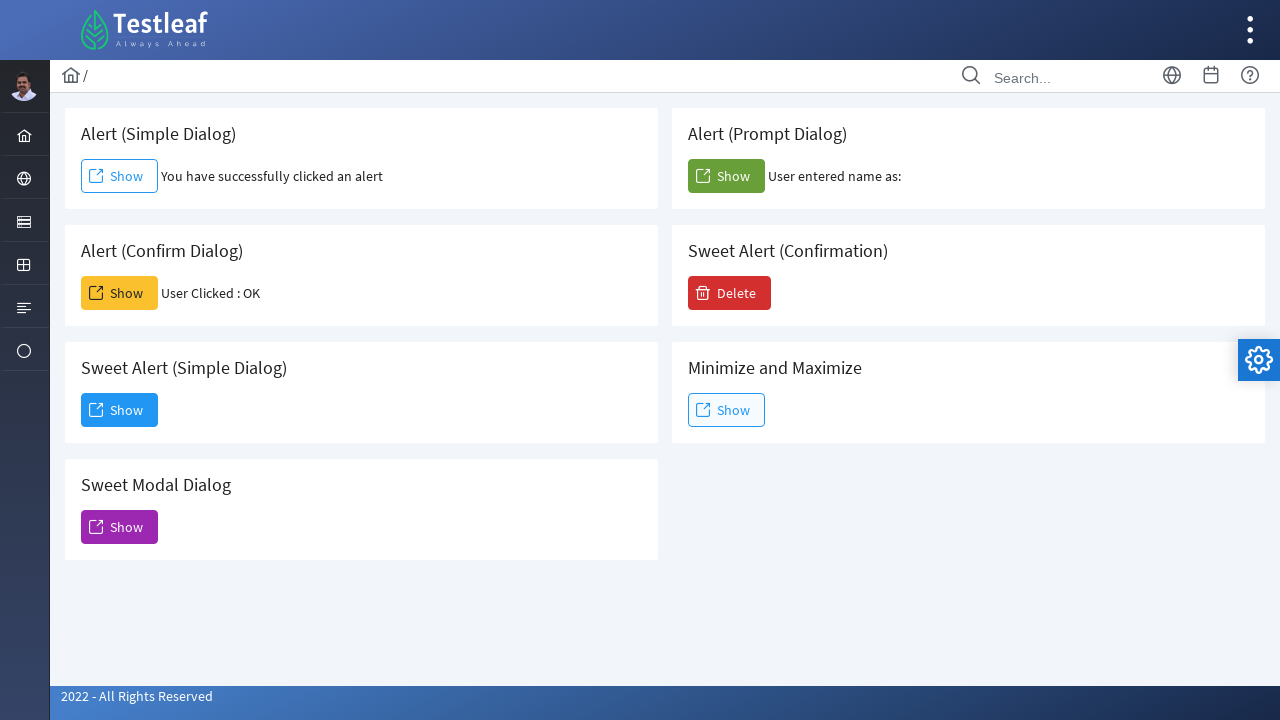